Tests JavaScript confirmation alert handling by clicking a button to trigger the alert, accepting it, and verifying the result message is displayed correctly on the page.

Starting URL: http://the-internet.herokuapp.com/javascript_alerts

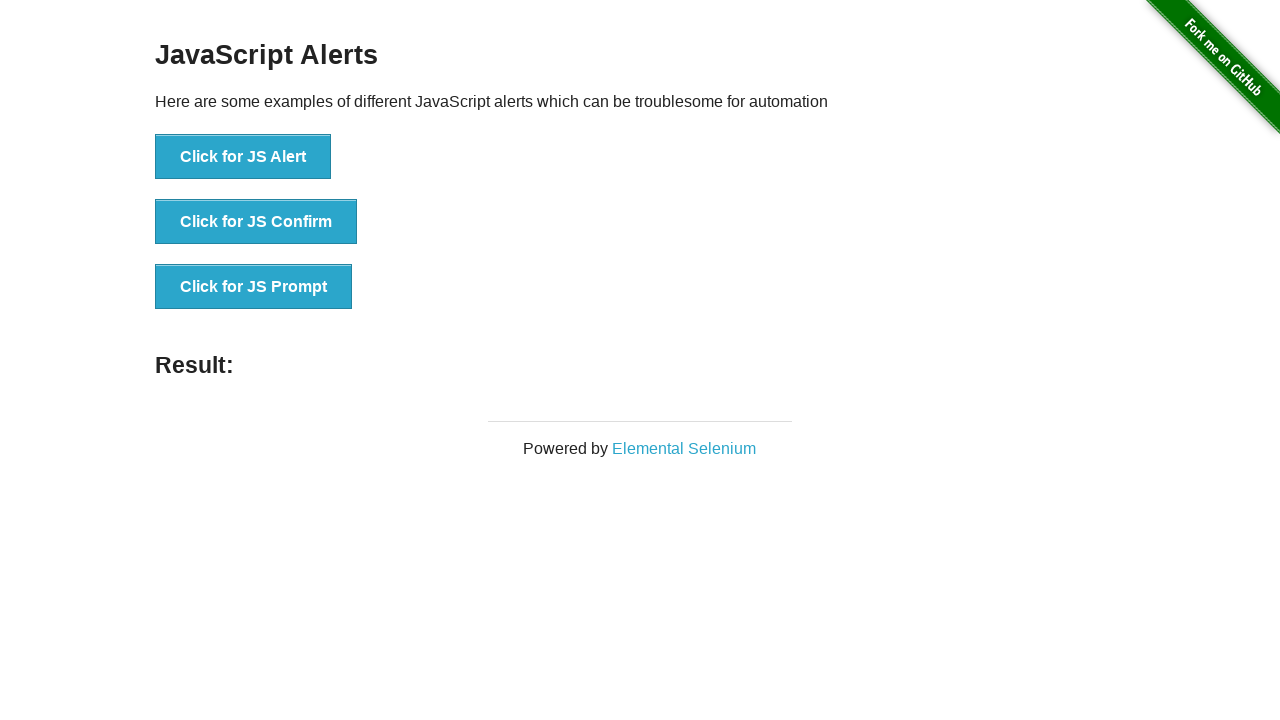

Set up dialog handler to accept confirmation alerts
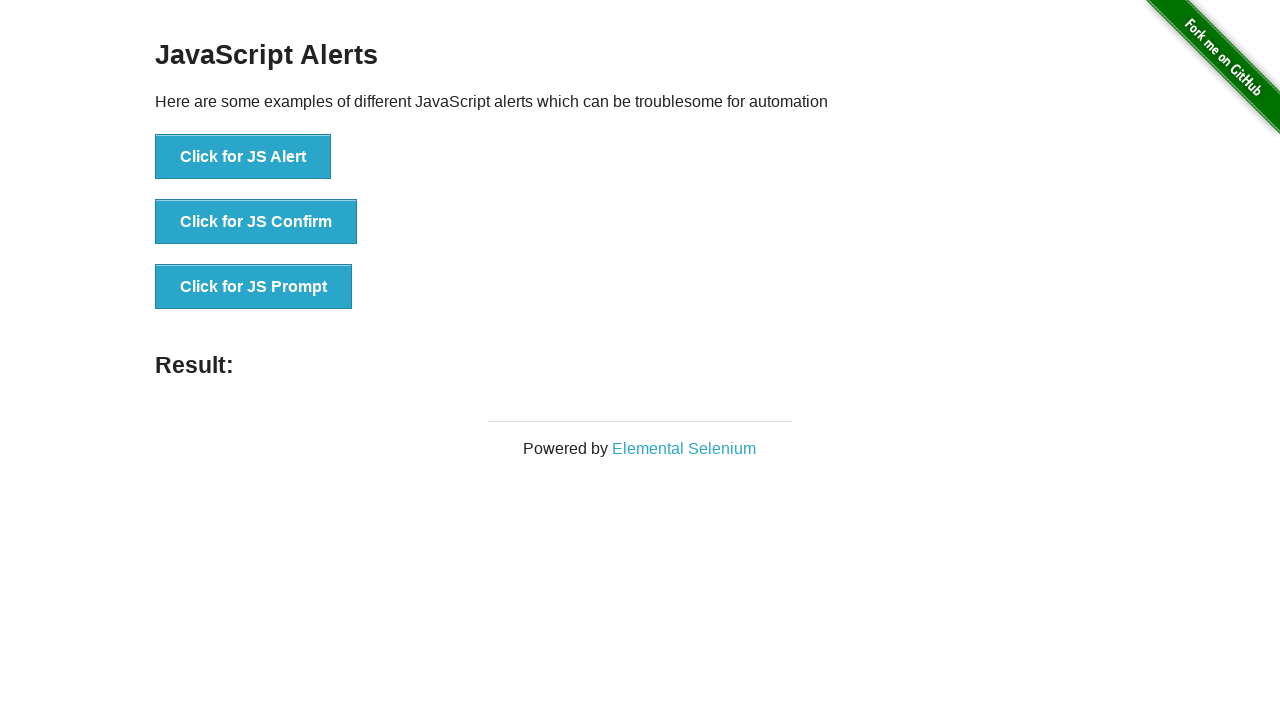

Clicked the second button to trigger JavaScript confirmation dialog at (256, 222) on button >> nth=1
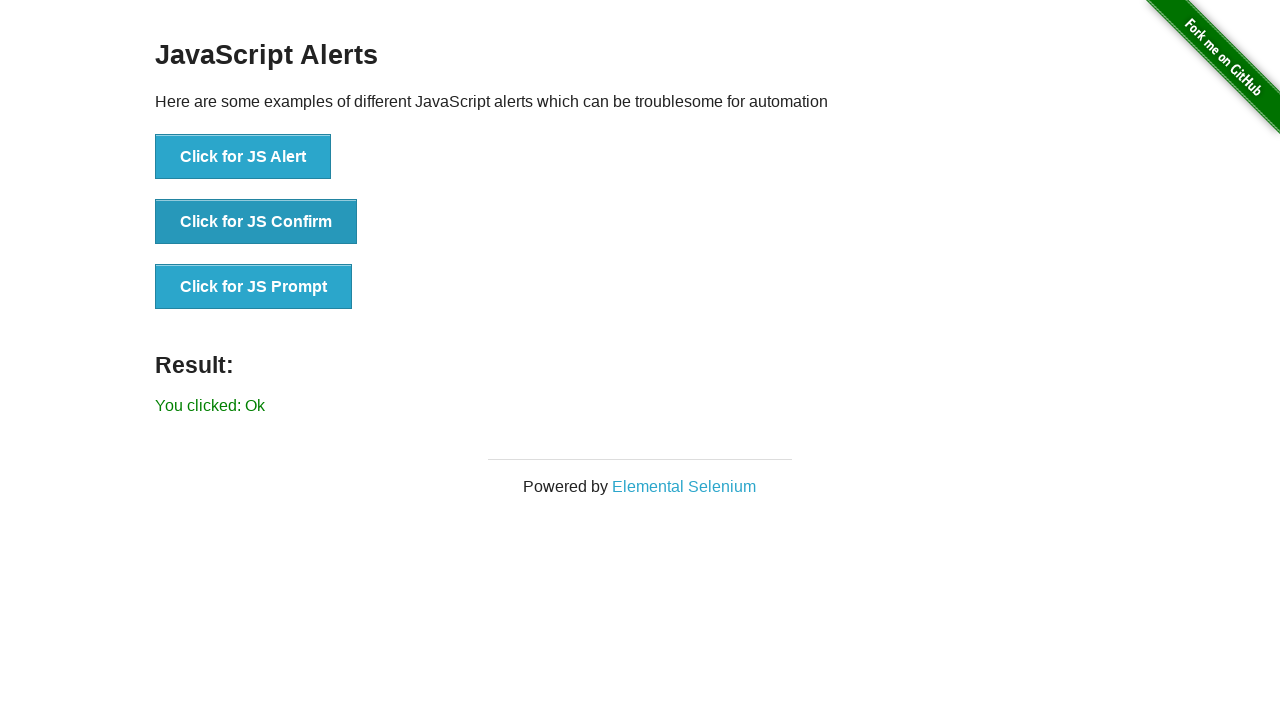

Result element appeared on the page
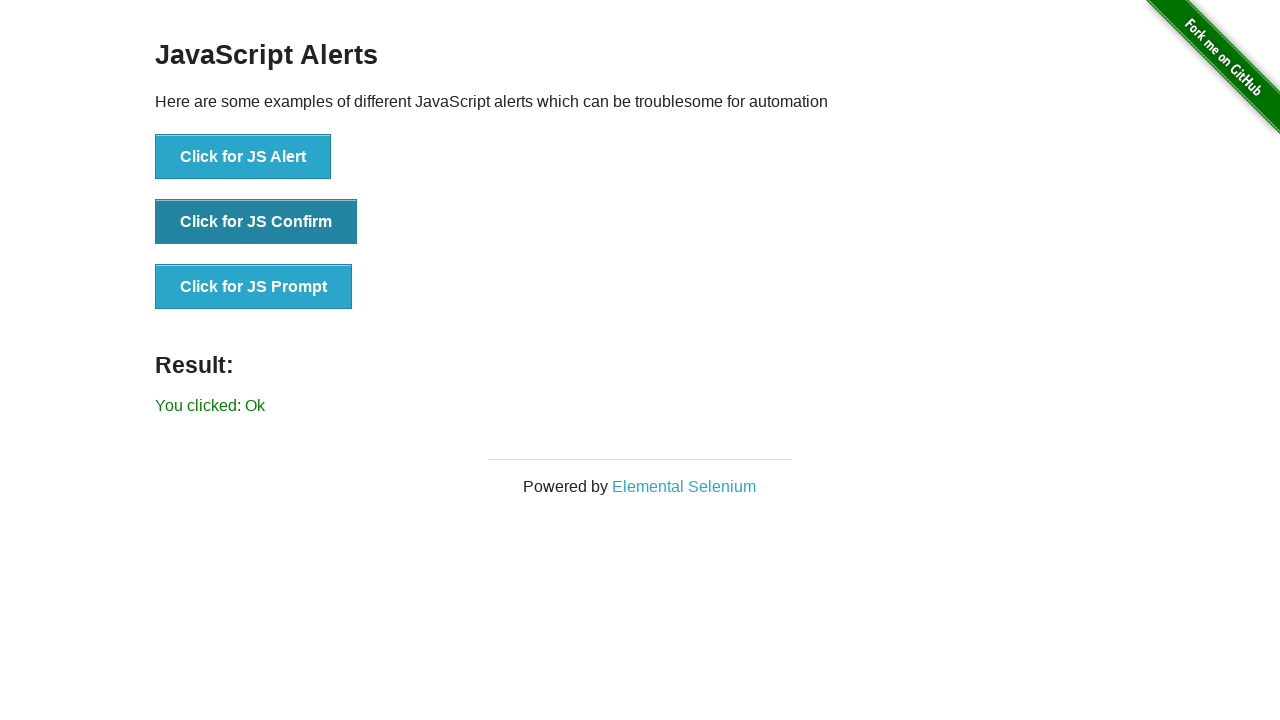

Retrieved result text: 'You clicked: Ok'
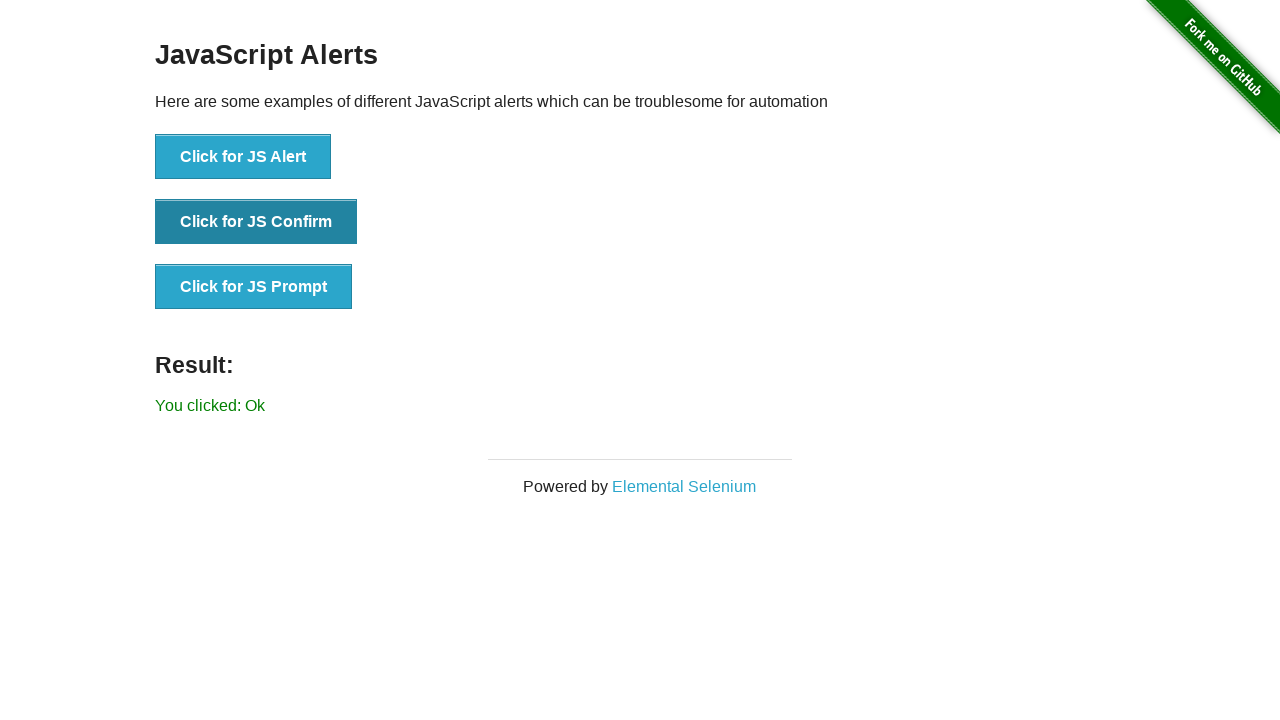

Verified result message matches expected text 'You clicked: Ok'
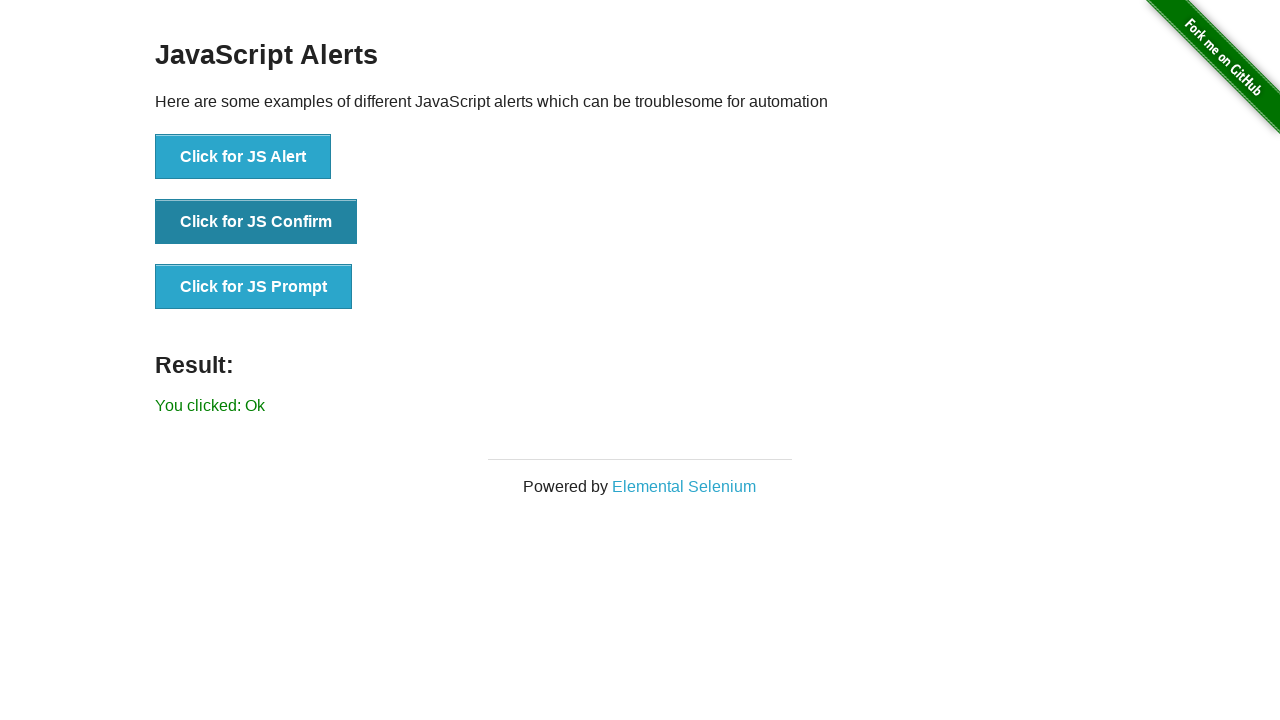

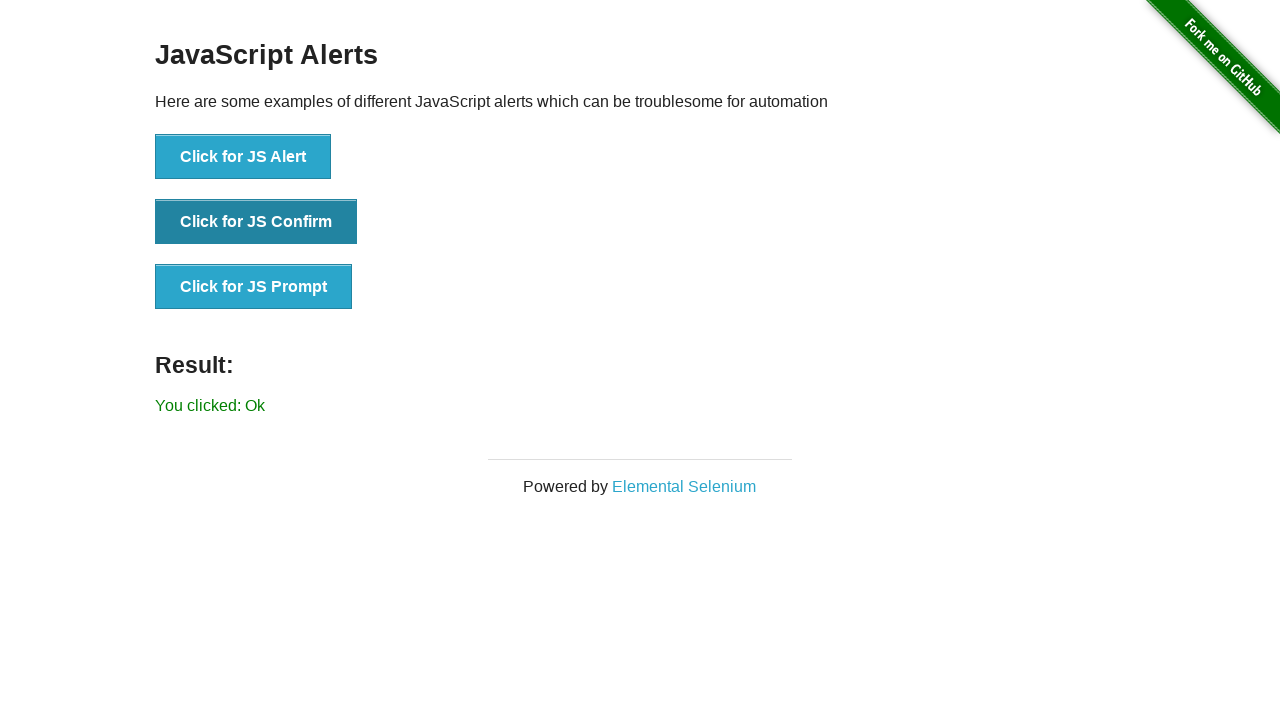